Tests the Optimizely World website by toggling the AI feature off and performing a search for "Optimizely".

Starting URL: https://world.optimizely.com/

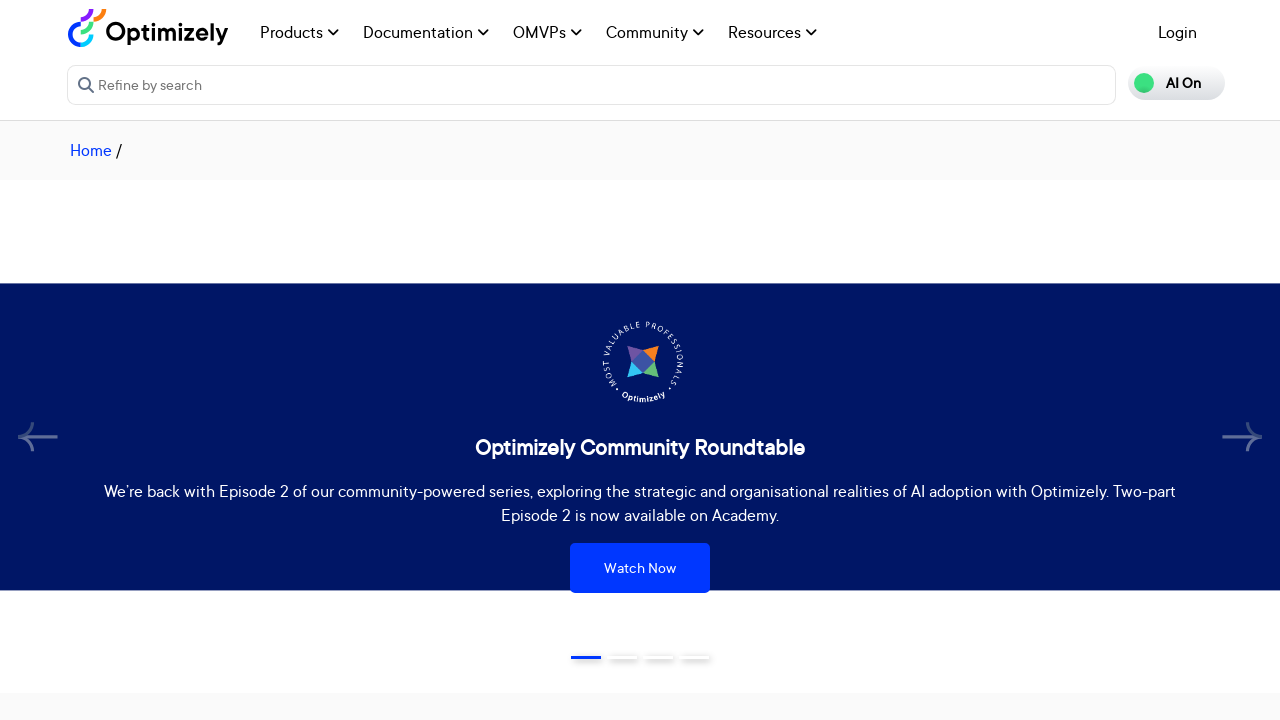

AI toggle became visible
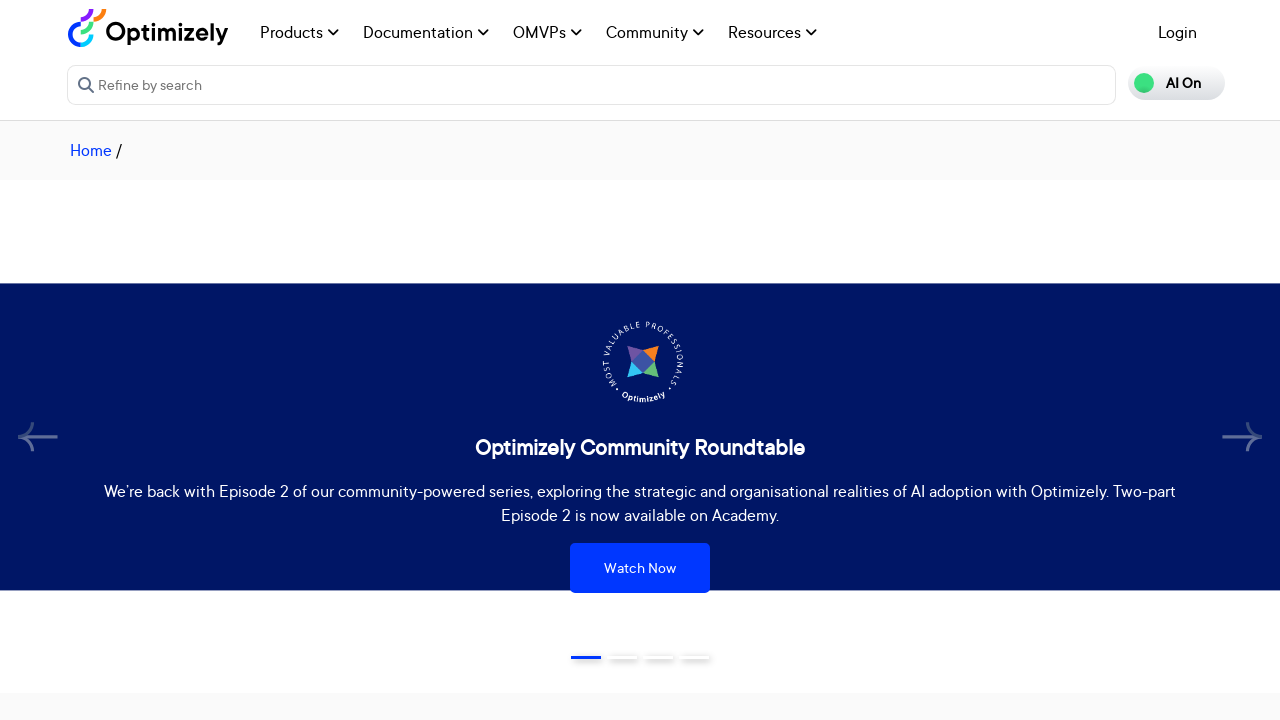

Clicked AI toggle to turn it off at (1184, 83) on span:text("AI On")
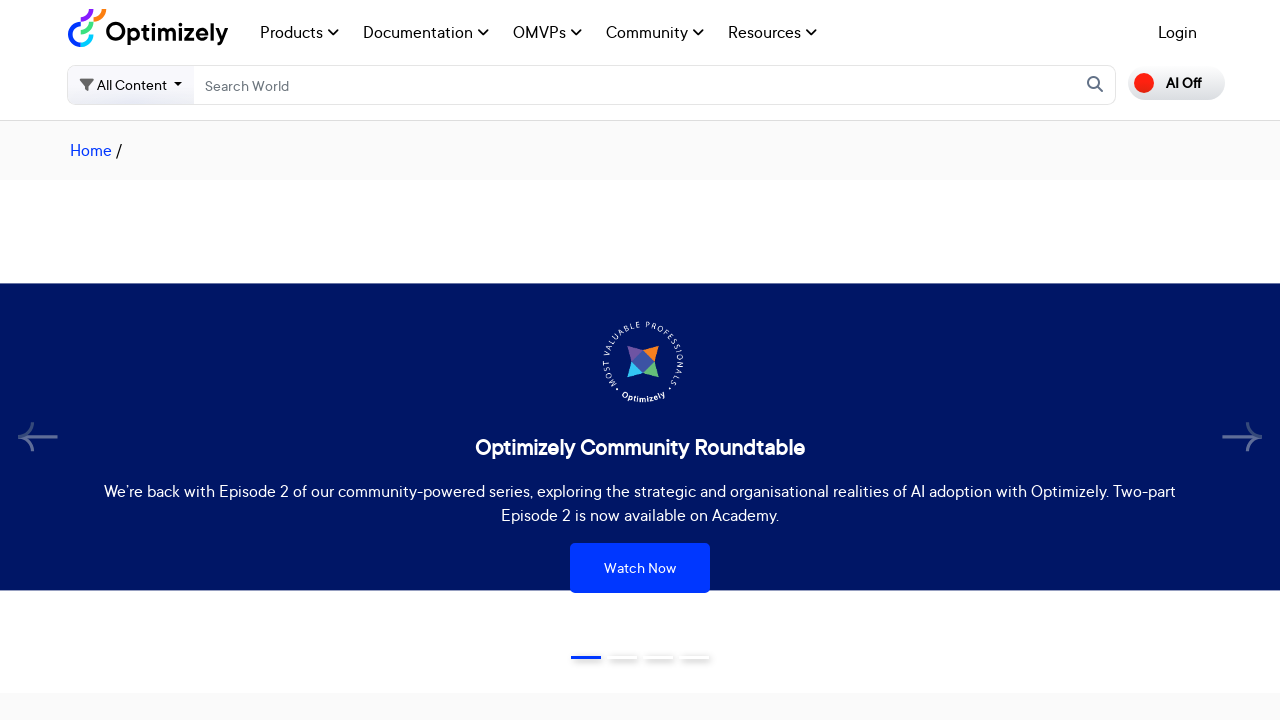

Clicked on the search input field at (634, 85) on input[placeholder="Search World"]
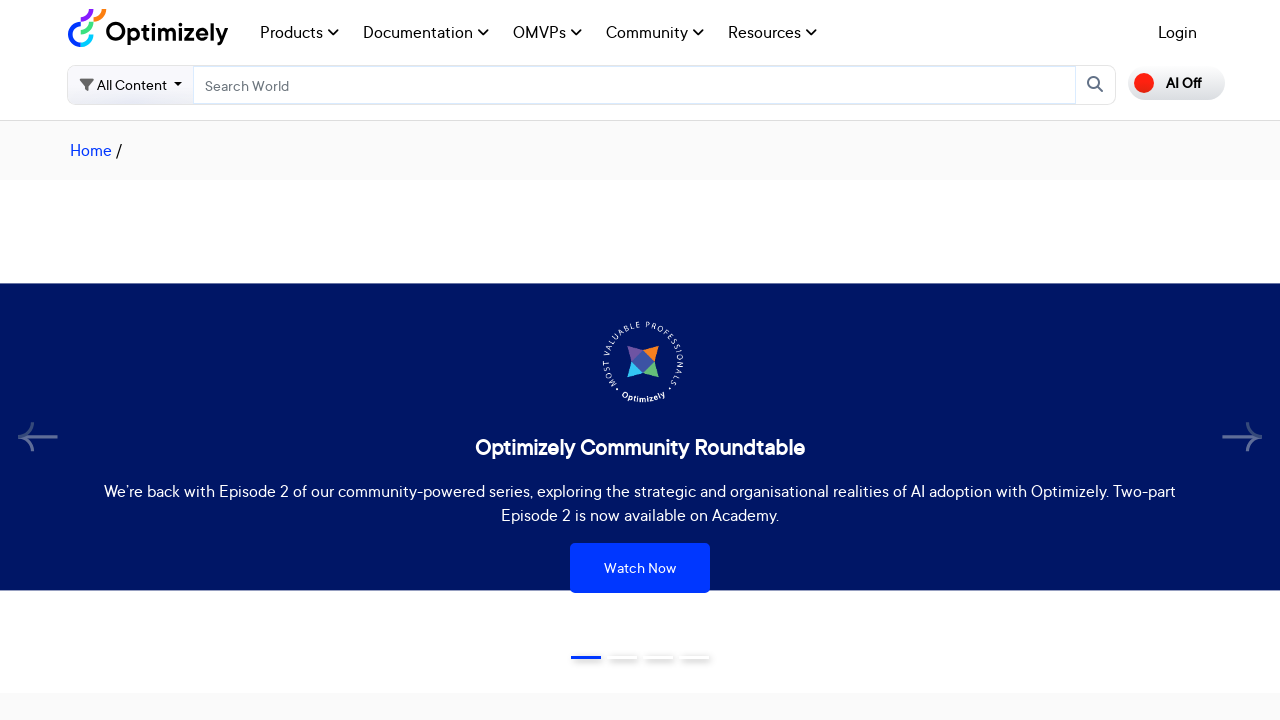

Filled search input with 'Optimizely' on input[placeholder="Search World"]
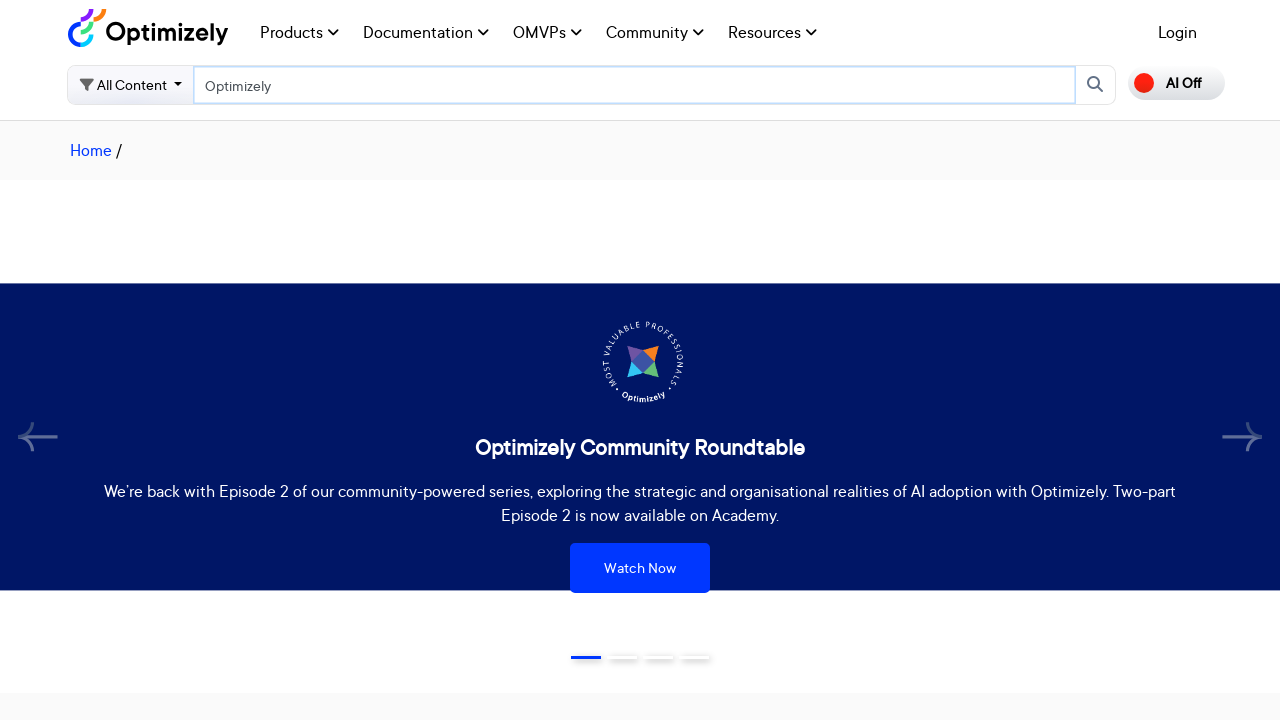

Pressed Enter to submit search
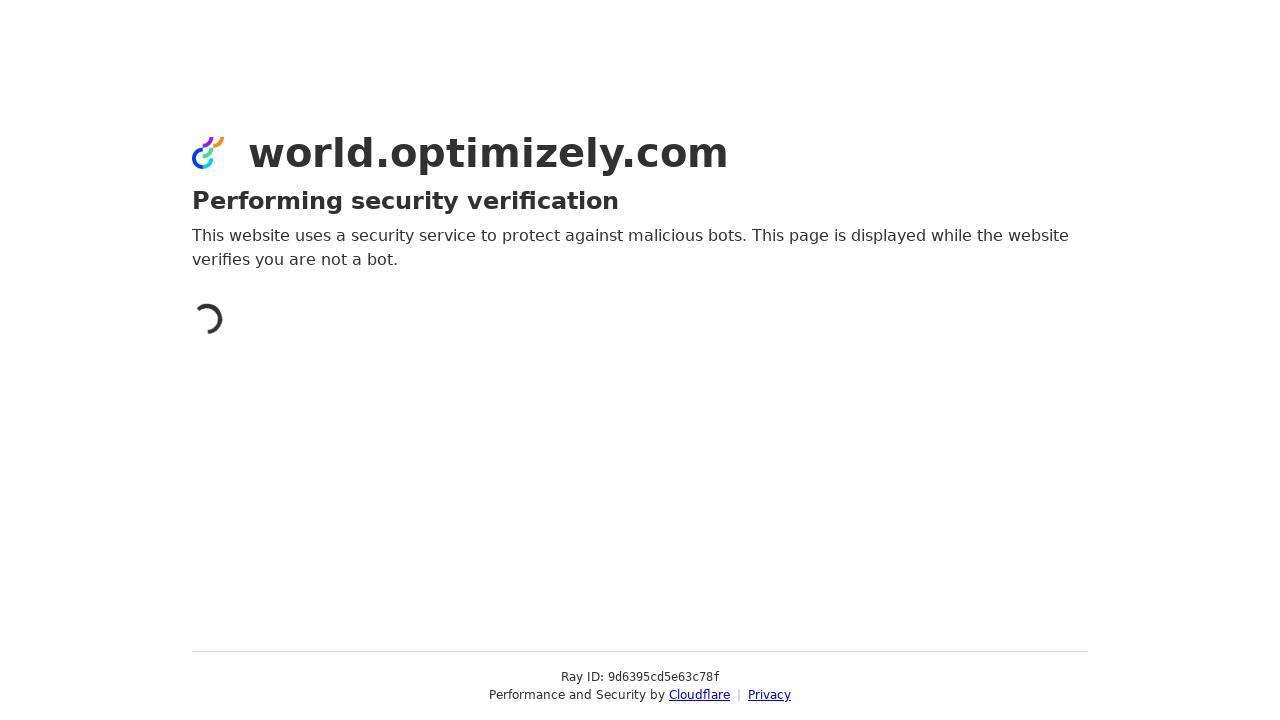

Search results loaded (DOM content loaded)
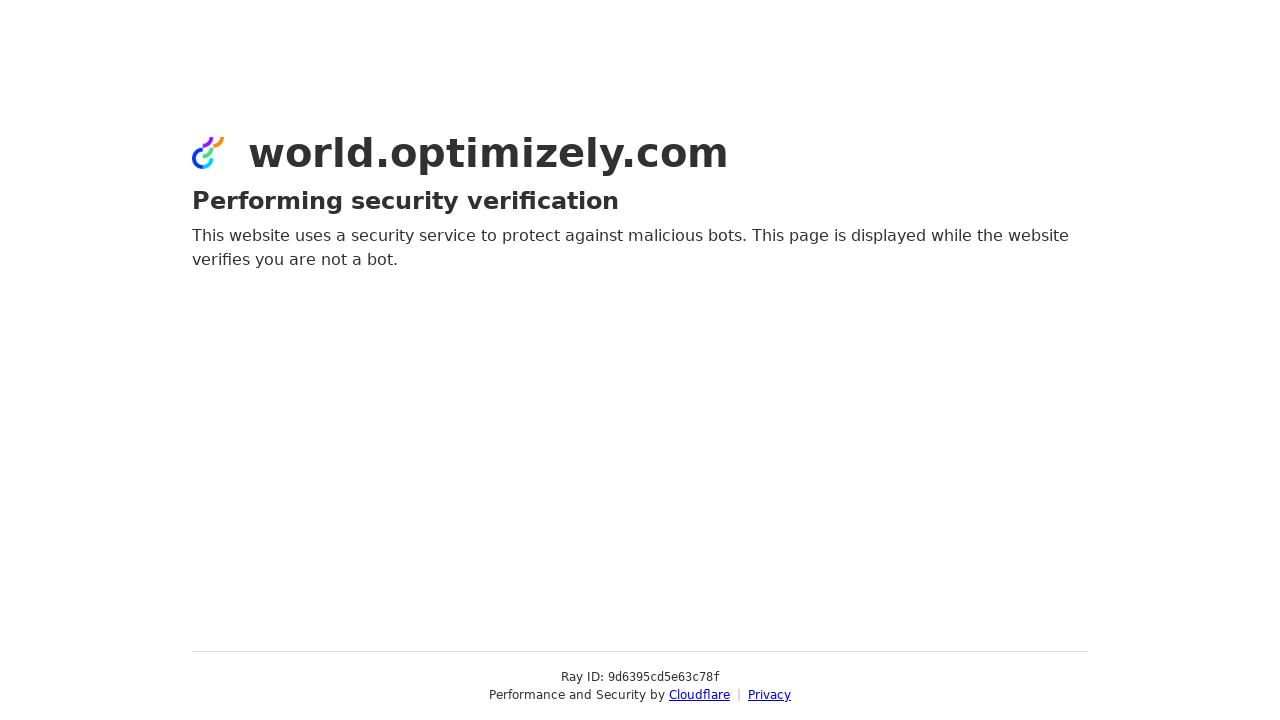

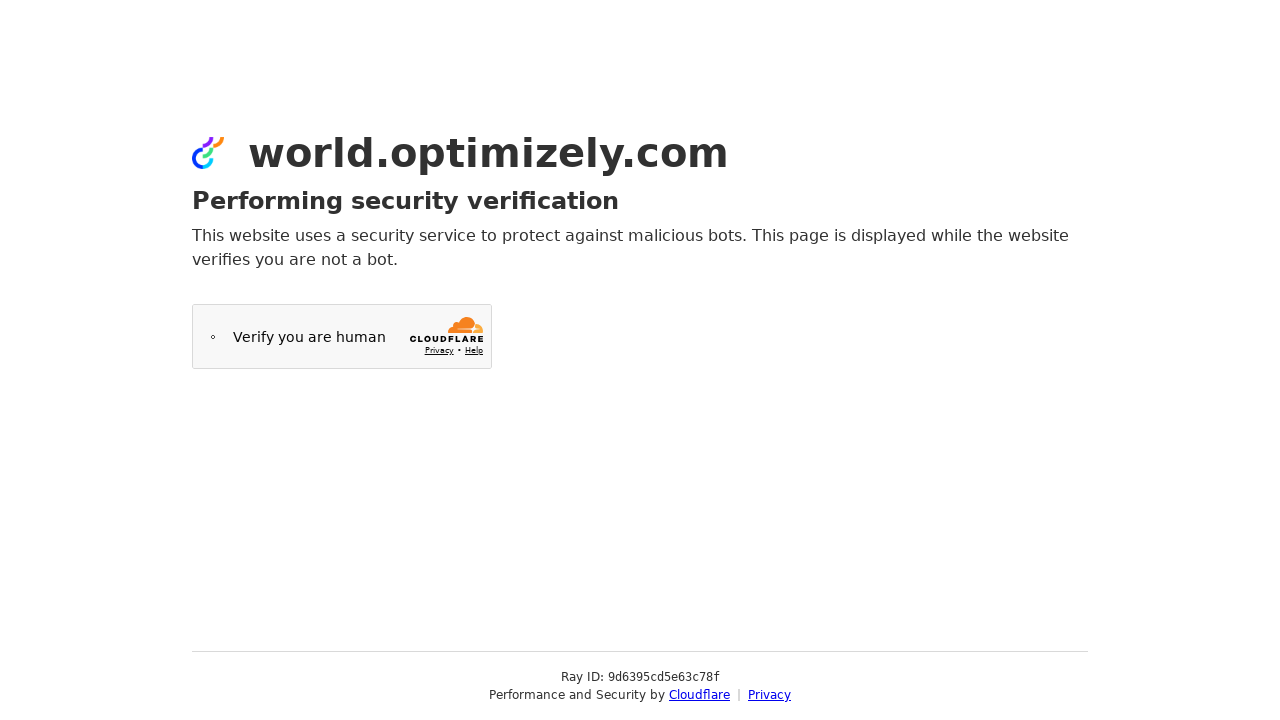